Tests locating elements on the Playwright documentation site by hovering and clicking the "Get started" button

Starting URL: https://playwright.dev/

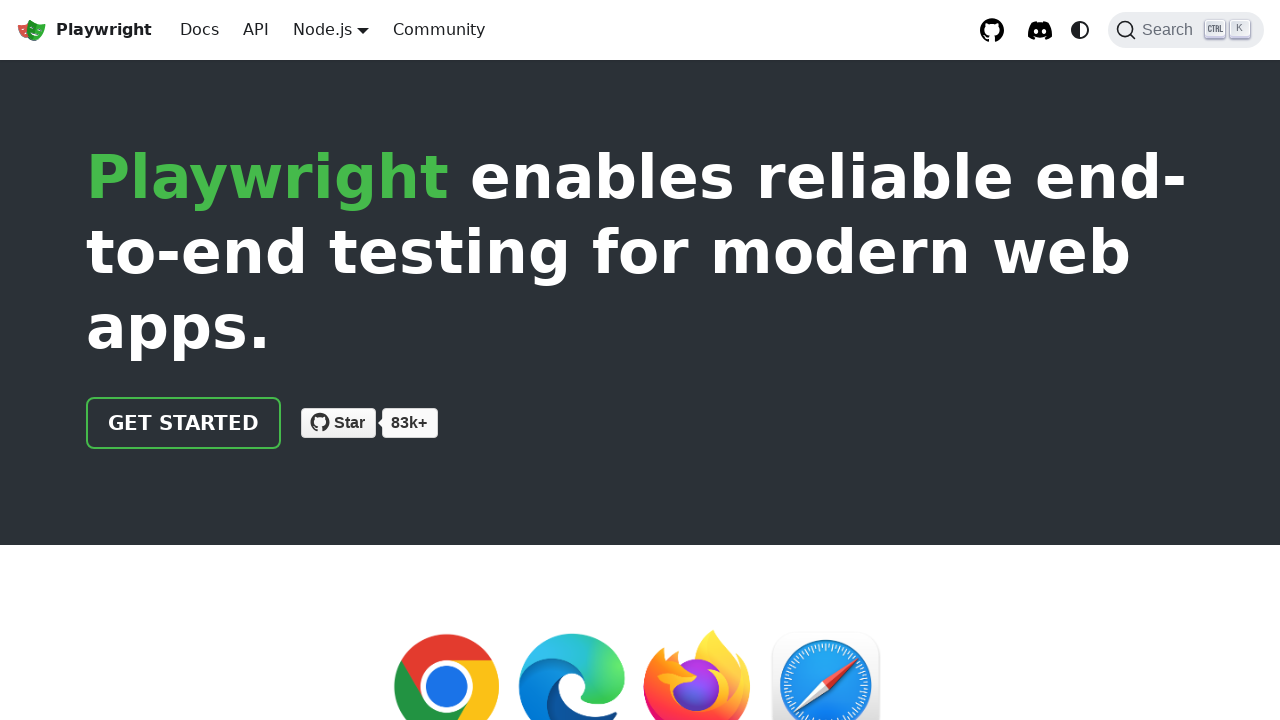

Located 'Get started' button on Playwright documentation site
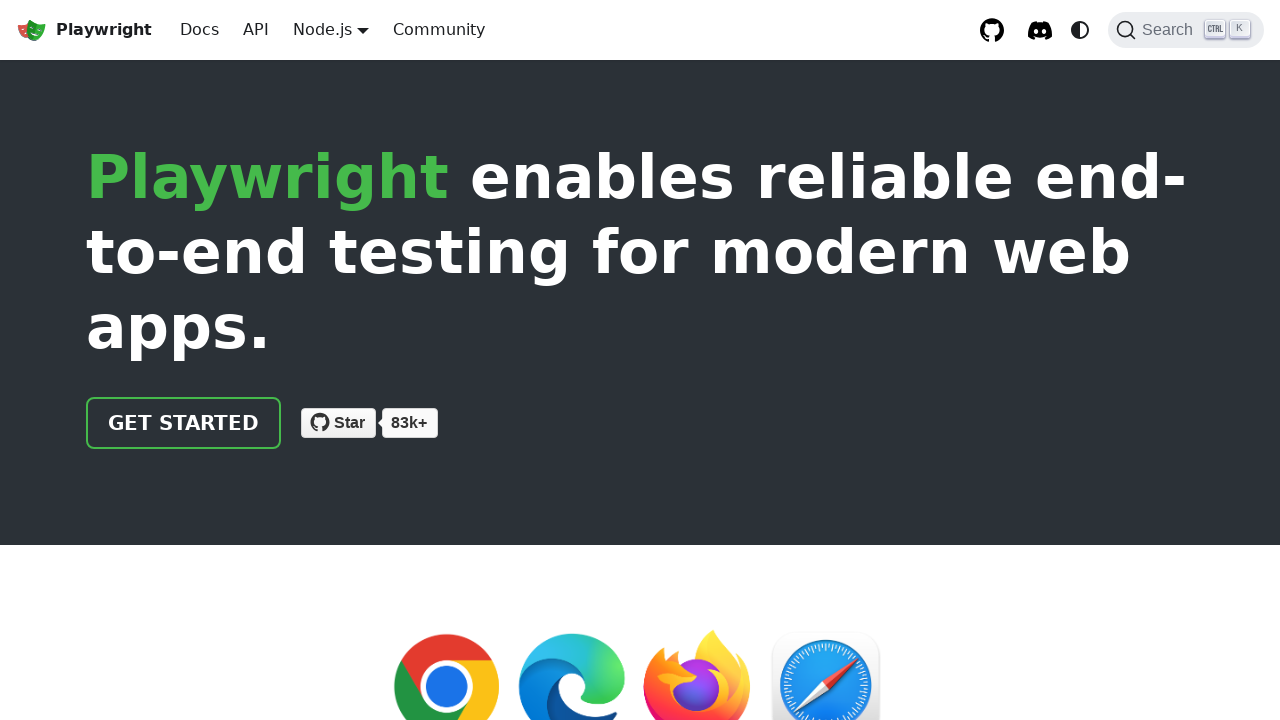

Hovered over 'Get started' button at (184, 423) on internal:role=link[name="Get started"i]
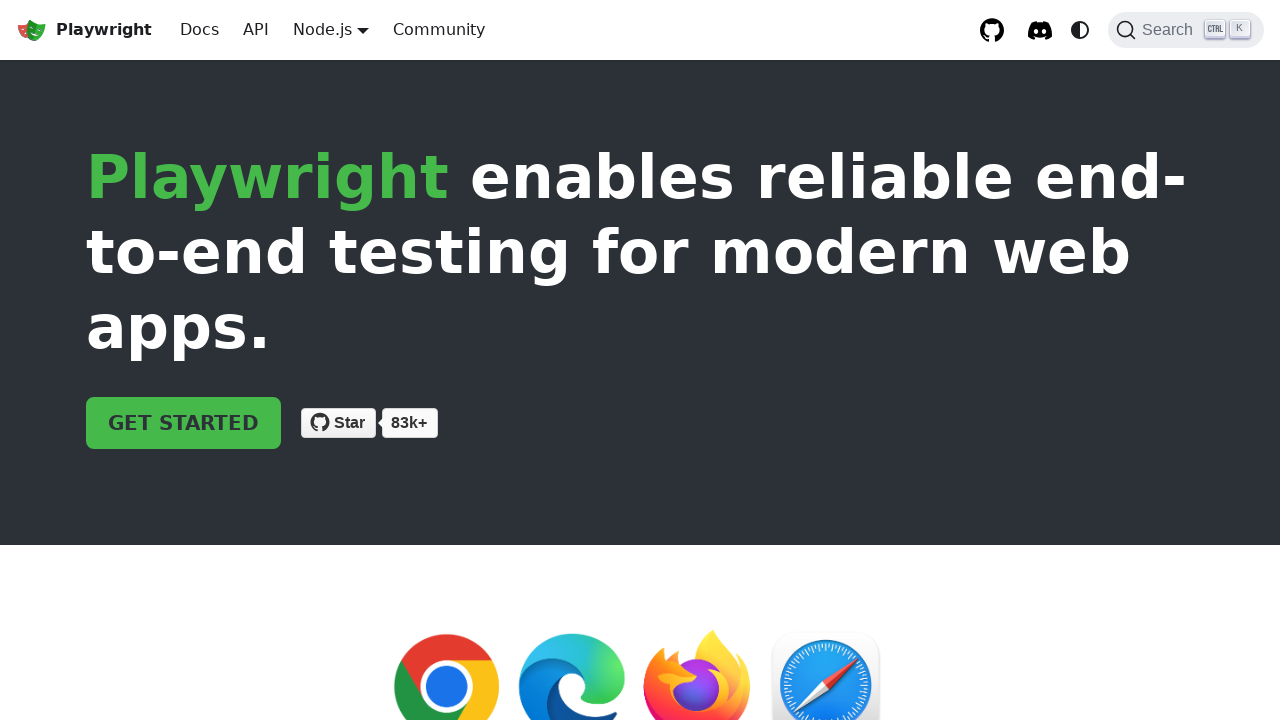

Clicked 'Get started' button to navigate to getting started page at (184, 423) on internal:role=link[name="Get started"i]
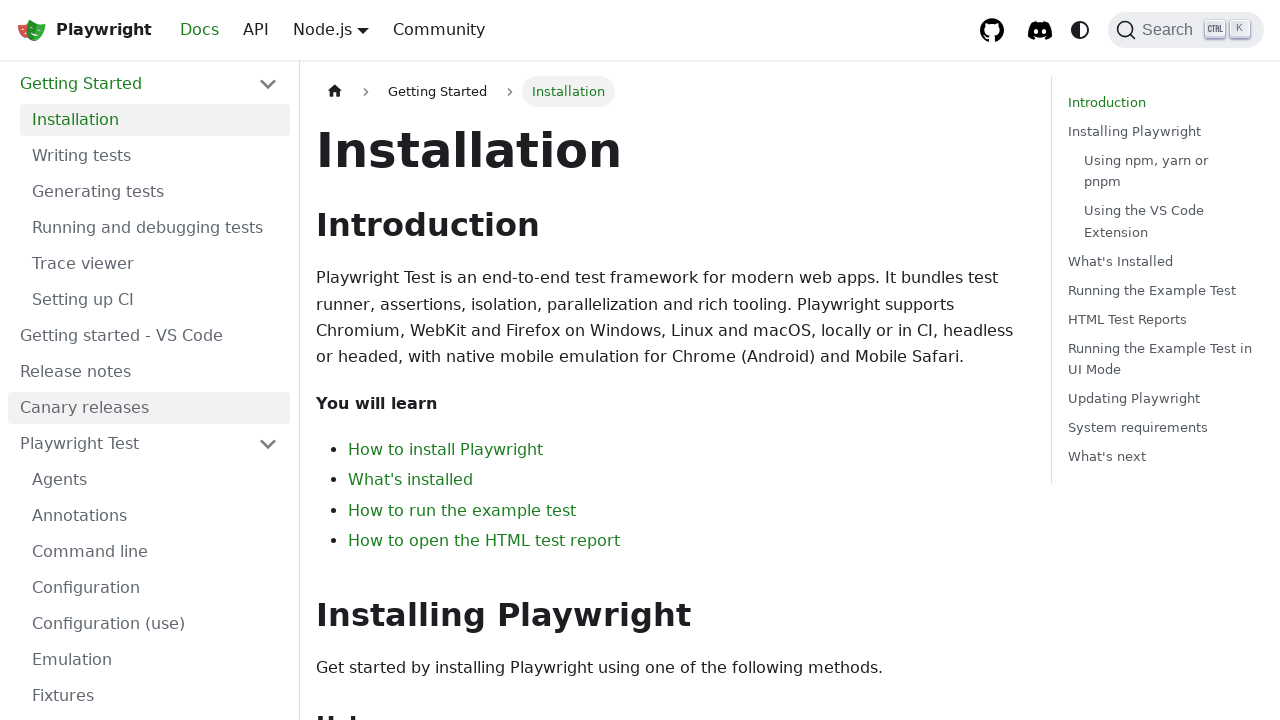

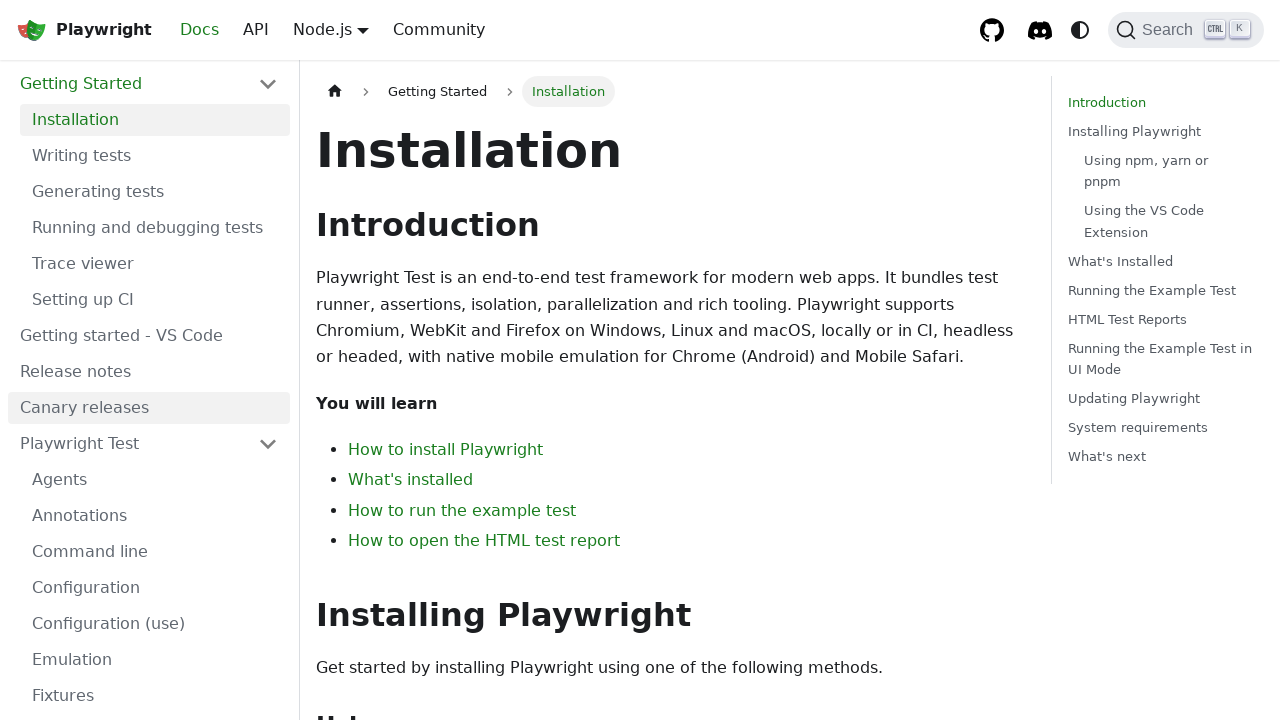